Tests successful login by entering valid credentials and verifying that the URL contains "secure" after login

Starting URL: https://the-internet.herokuapp.com/

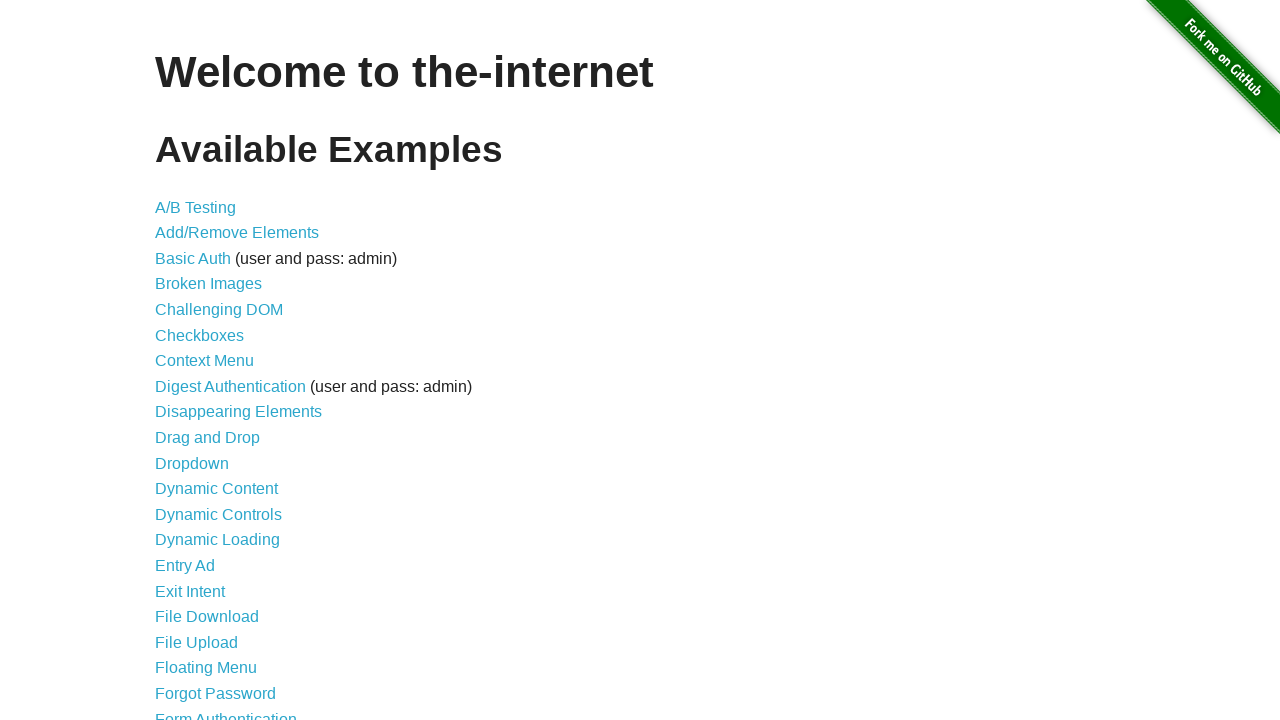

Clicked on Form Authentication link at (226, 712) on xpath=//a[text()="Form Authentication"]
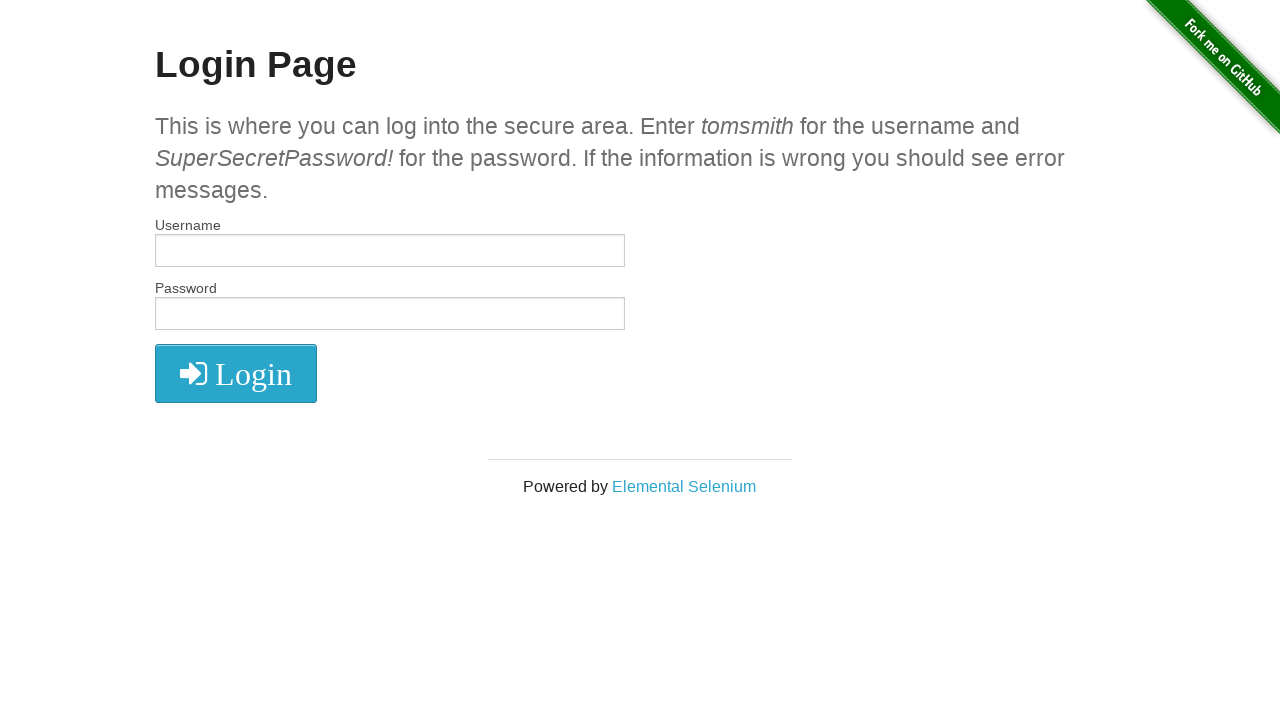

Filled username field with 'tomsmith' on #username
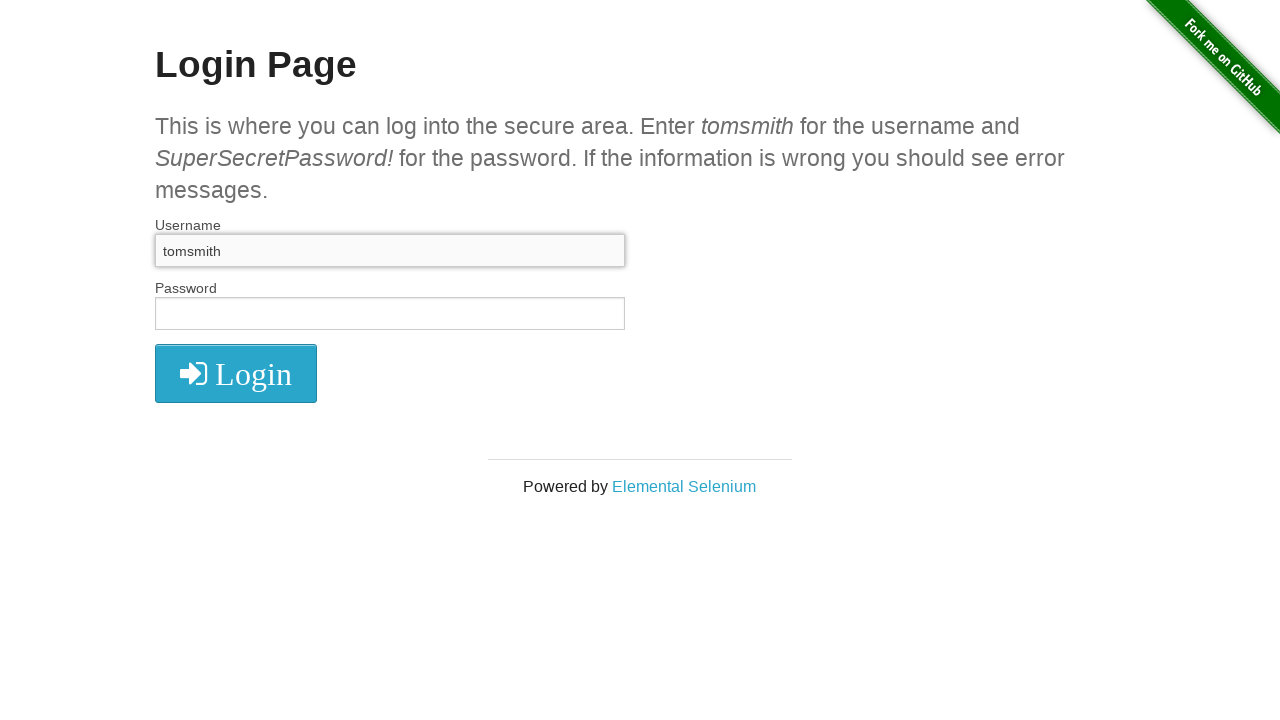

Filled password field with valid credentials on #password
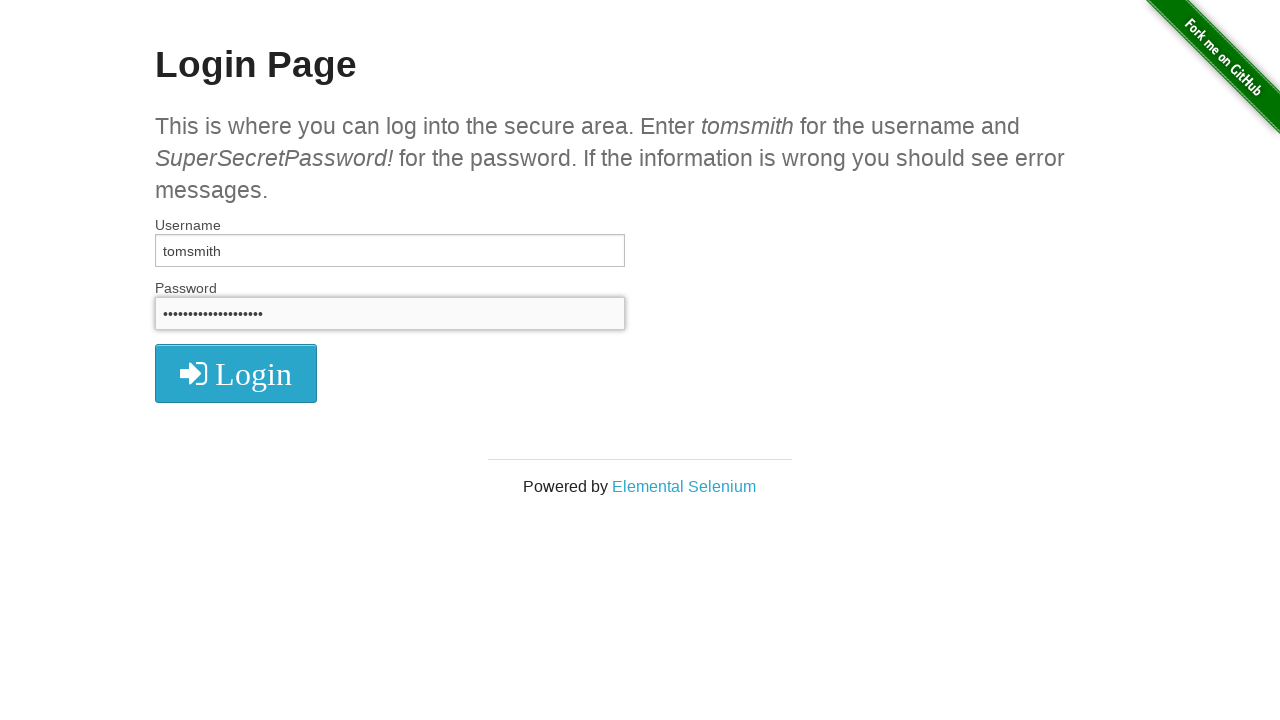

Clicked login button at (236, 374) on xpath=//*[@id="login"]/button/i
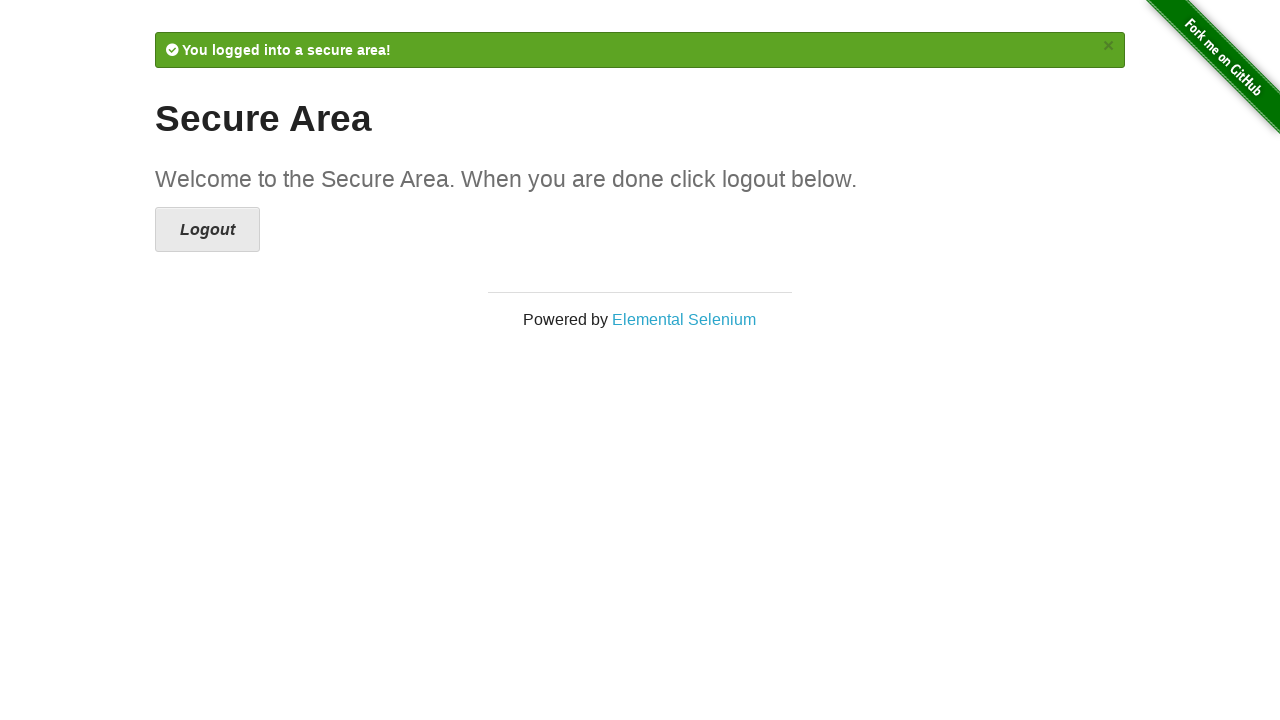

Verified login successful - URL contains 'secure': https://the-internet.herokuapp.com/secure
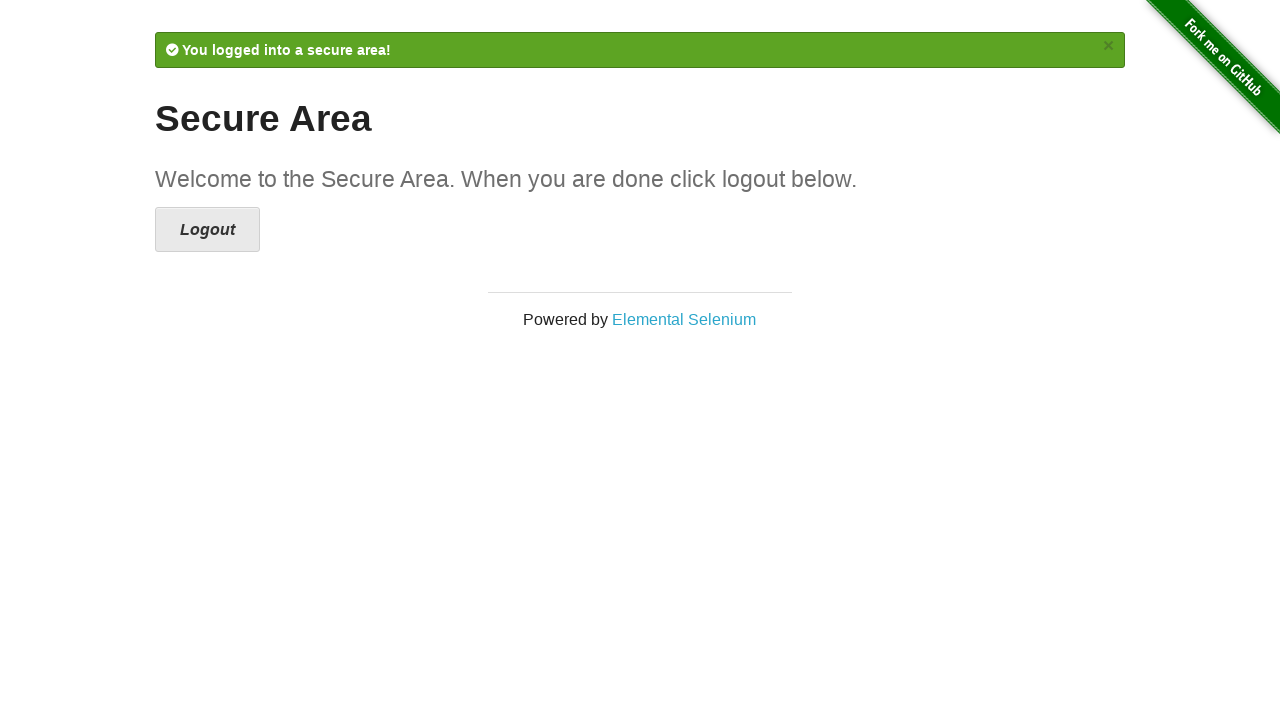

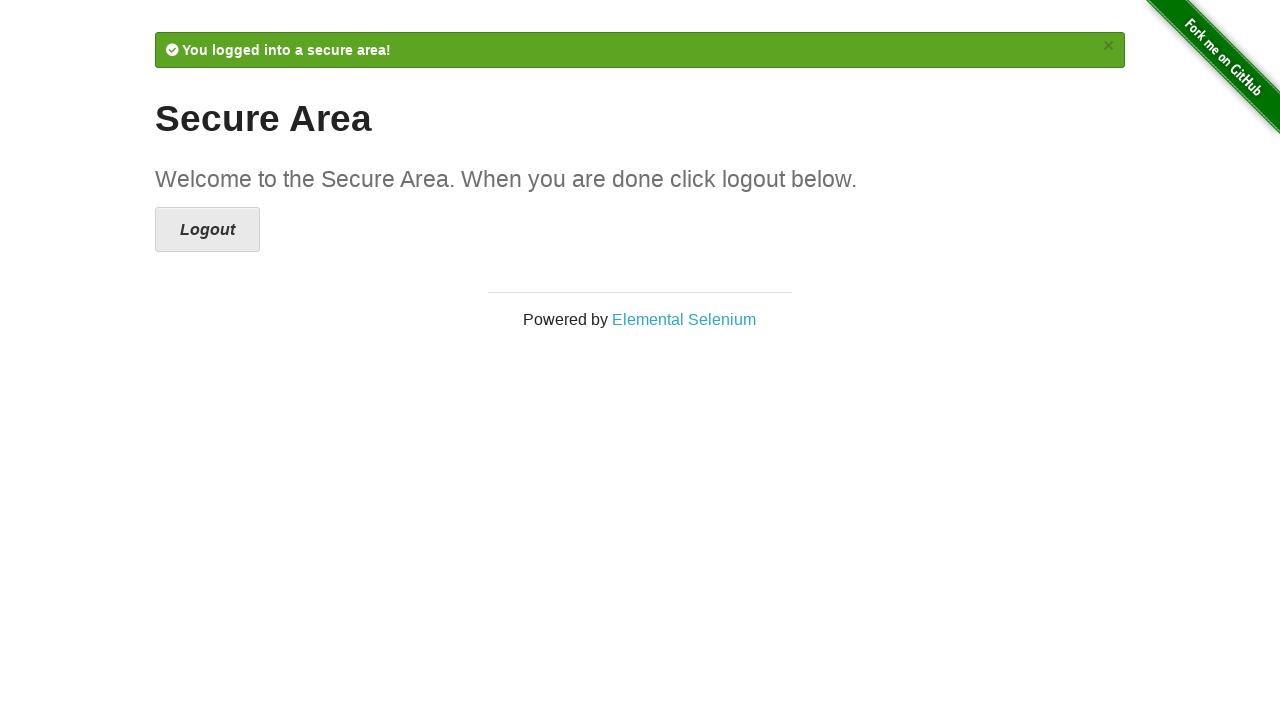